Tests dynamic loading page by clicking a start button and waiting for "Hello World!" text to appear

Starting URL: https://automationfc.github.io/dynamic-loading/

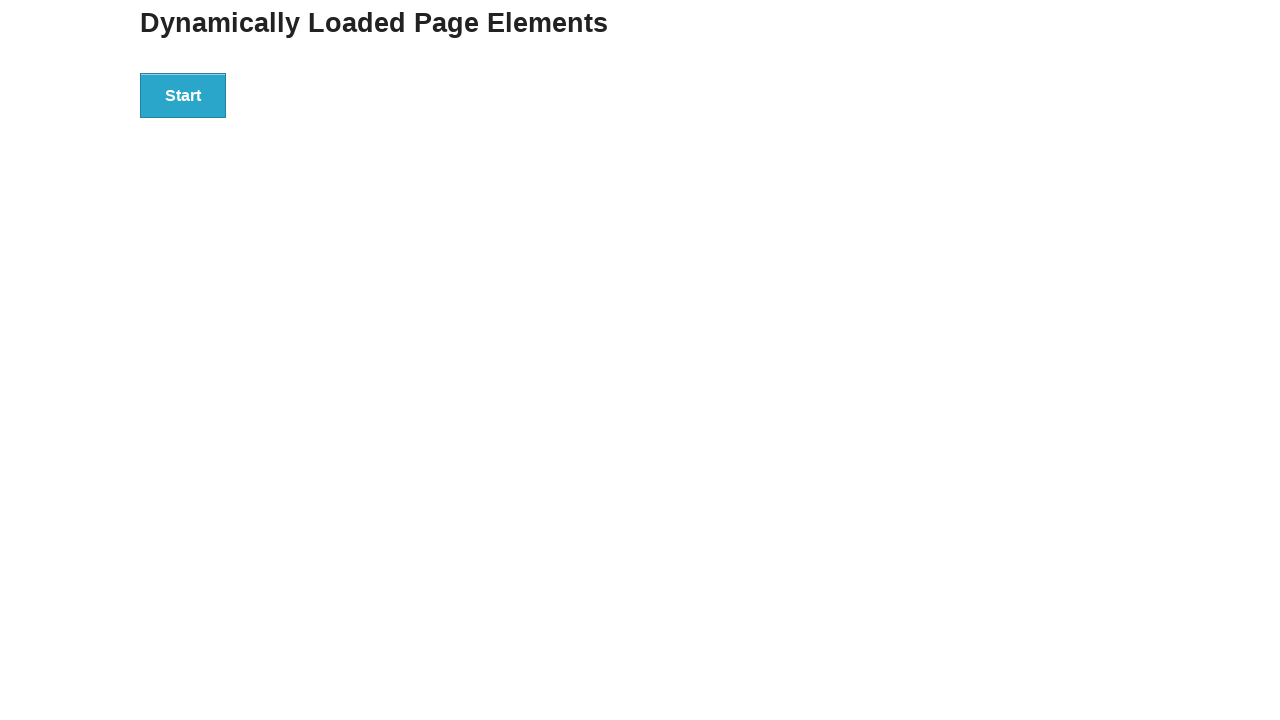

Clicked the start button to initiate dynamic loading at (183, 95) on div#start>button
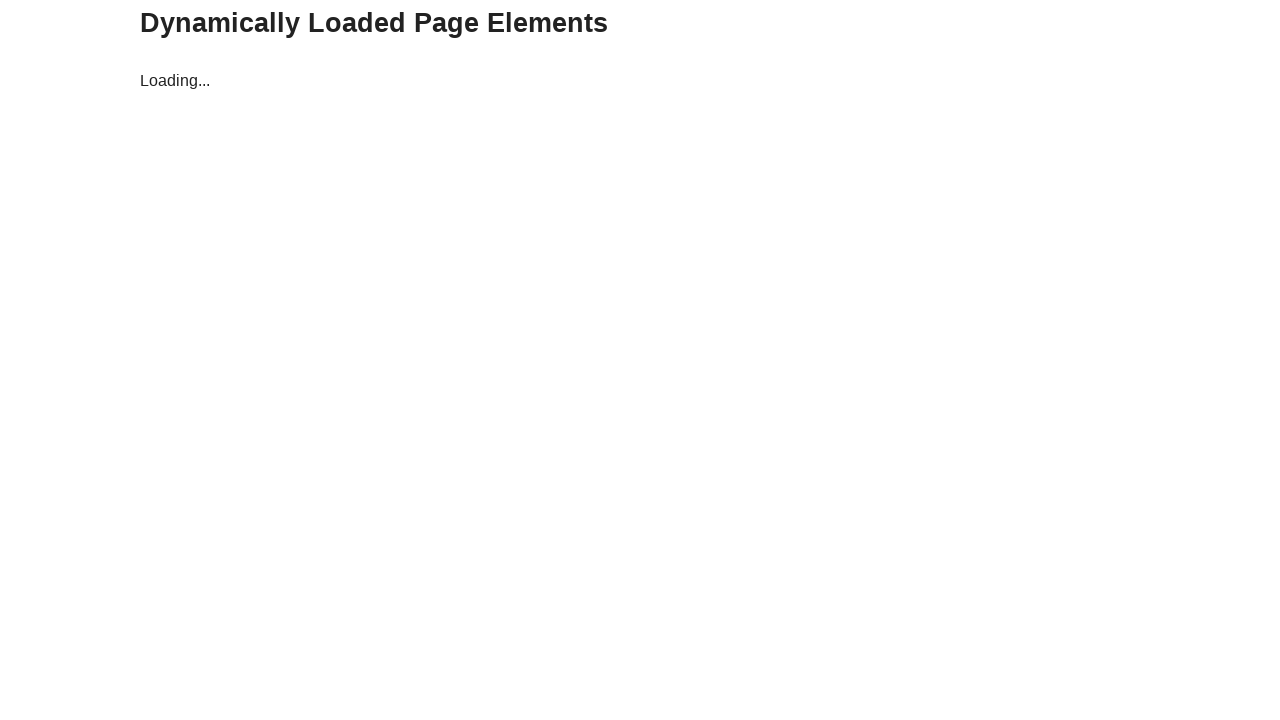

Loading completed and 'Hello World!' text appeared
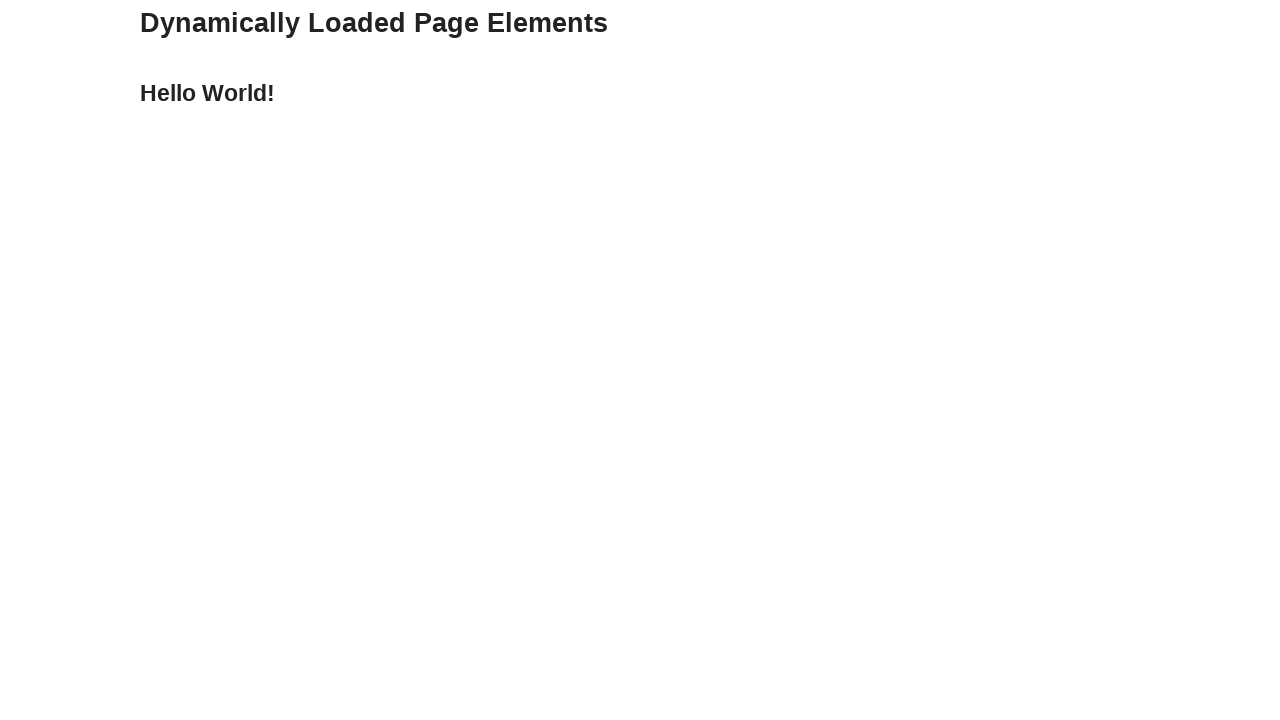

Retrieved text content: 'Hello World!'
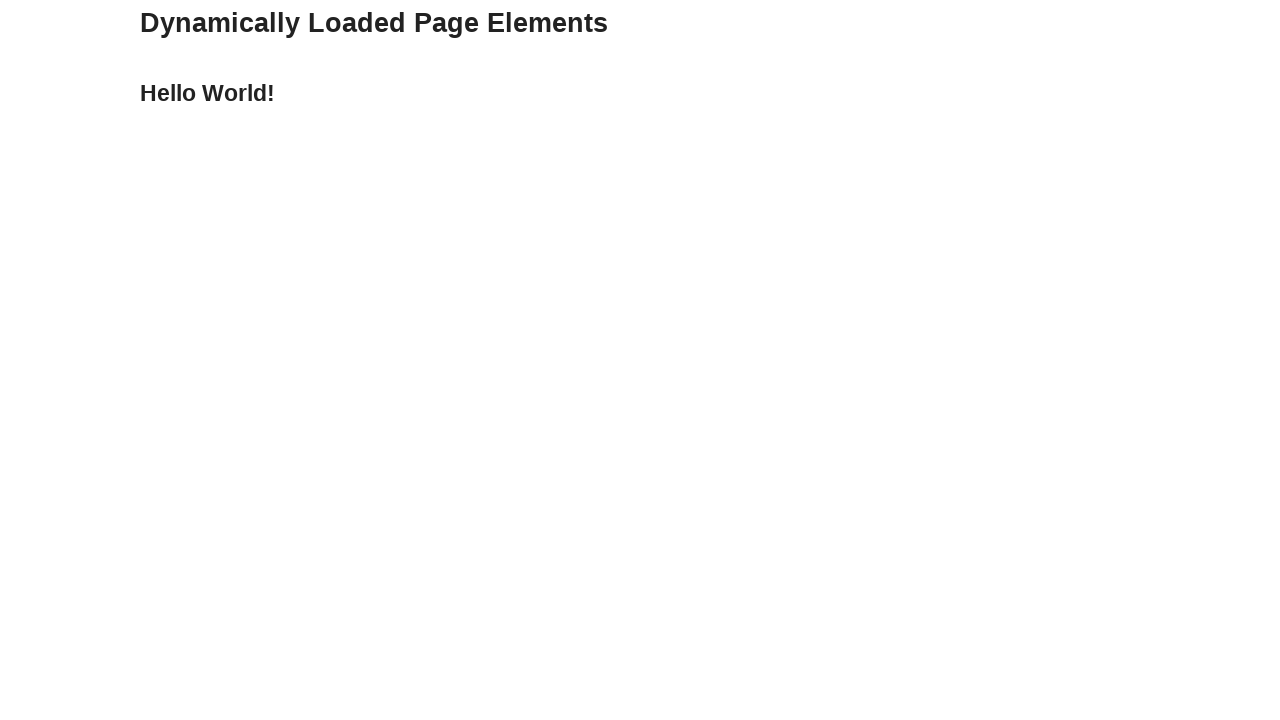

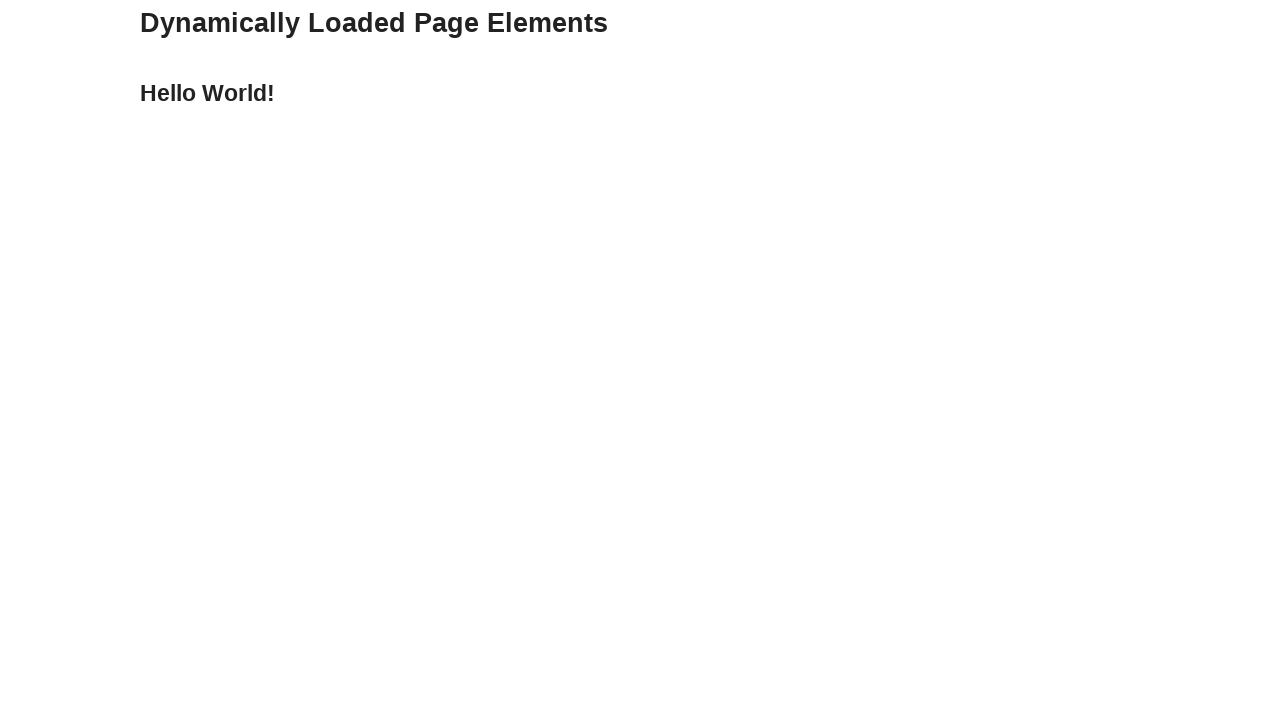